Tests browser window handling by clicking links that open new windows, then closing all child windows while keeping the parent window open.

Starting URL: https://the-internet.herokuapp.com/windows

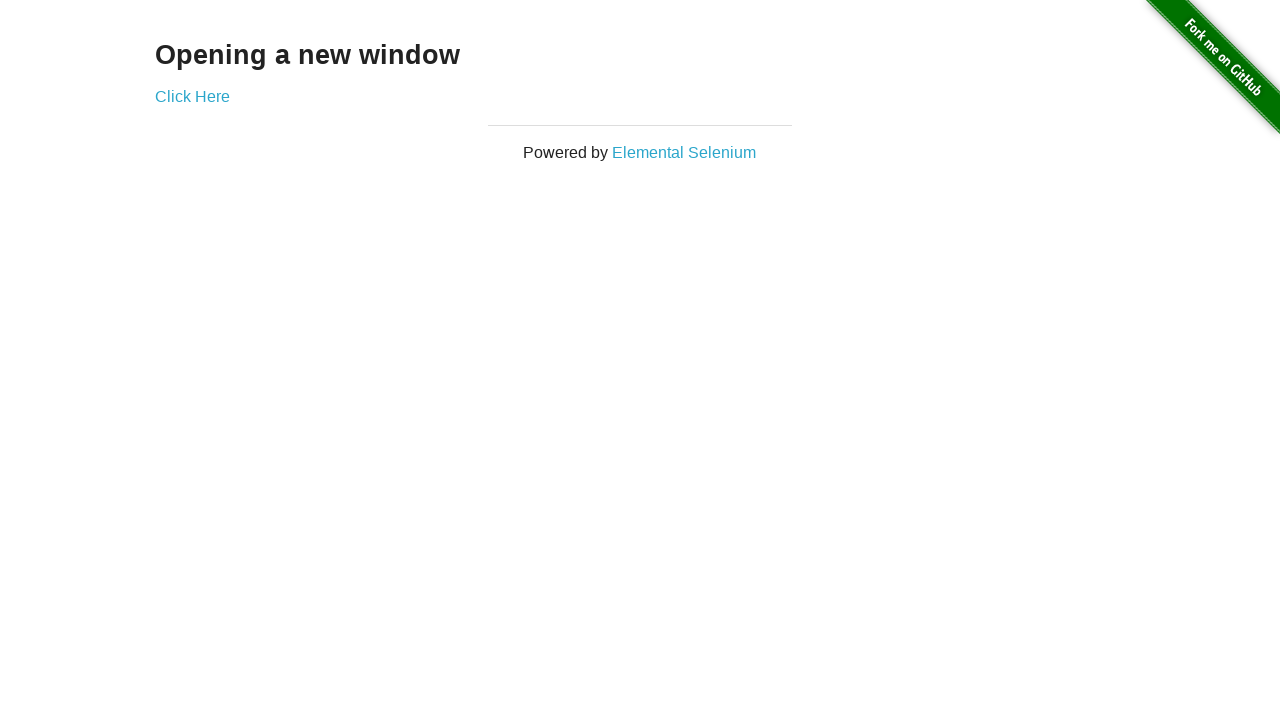

Clicked 'Click Here' link to open first new window at (192, 96) on text=Click Here
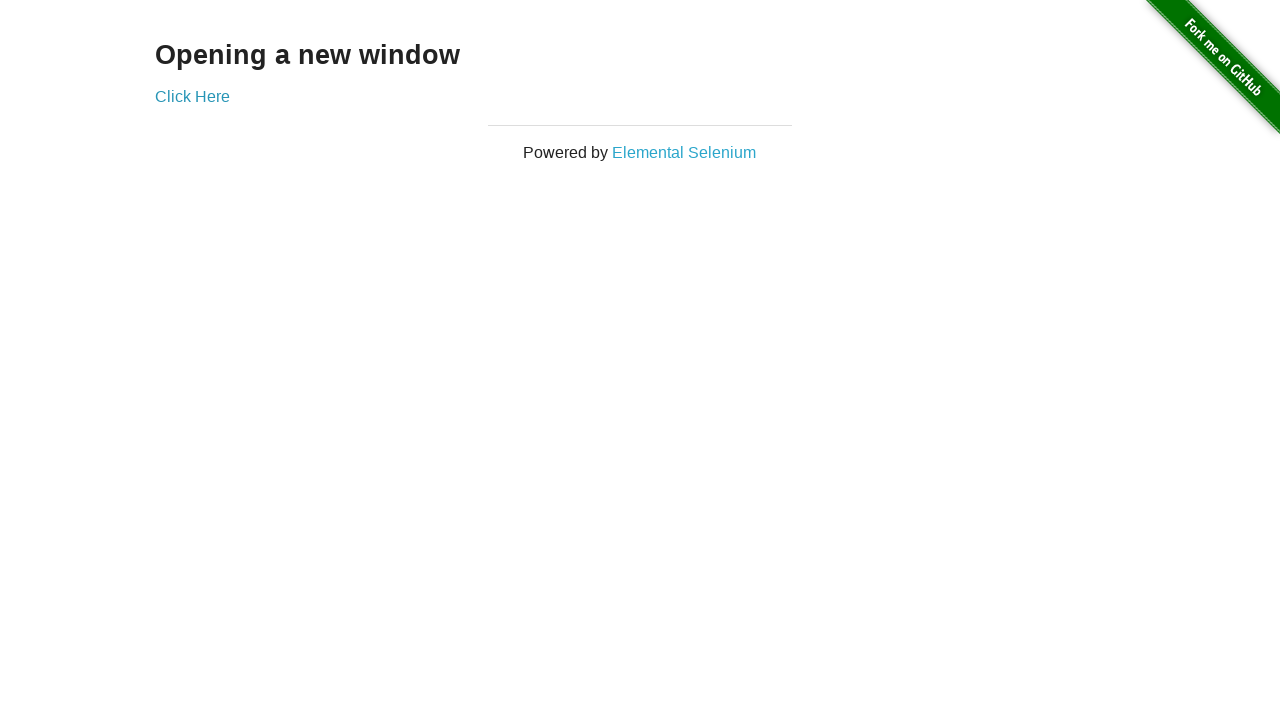

Waited 2 seconds for first new window to open
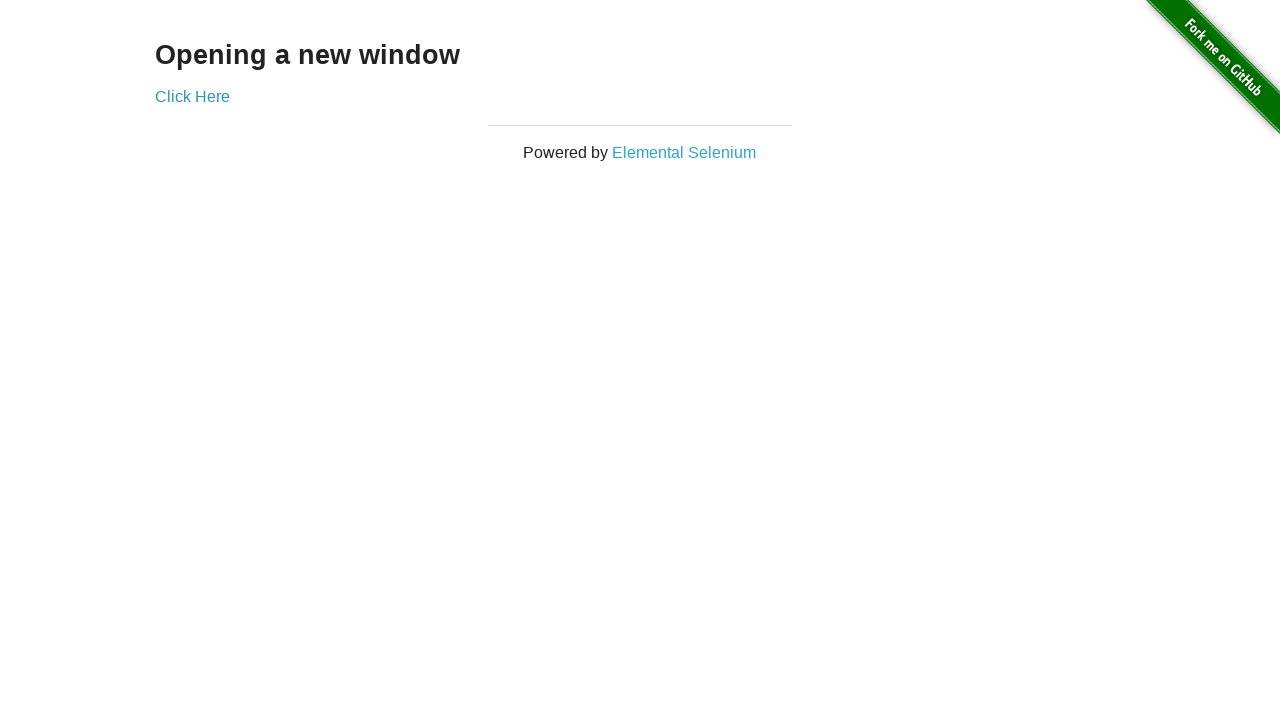

Clicked 'Elemental Selenium' link to open second new window at (684, 152) on text=Elemental Selenium
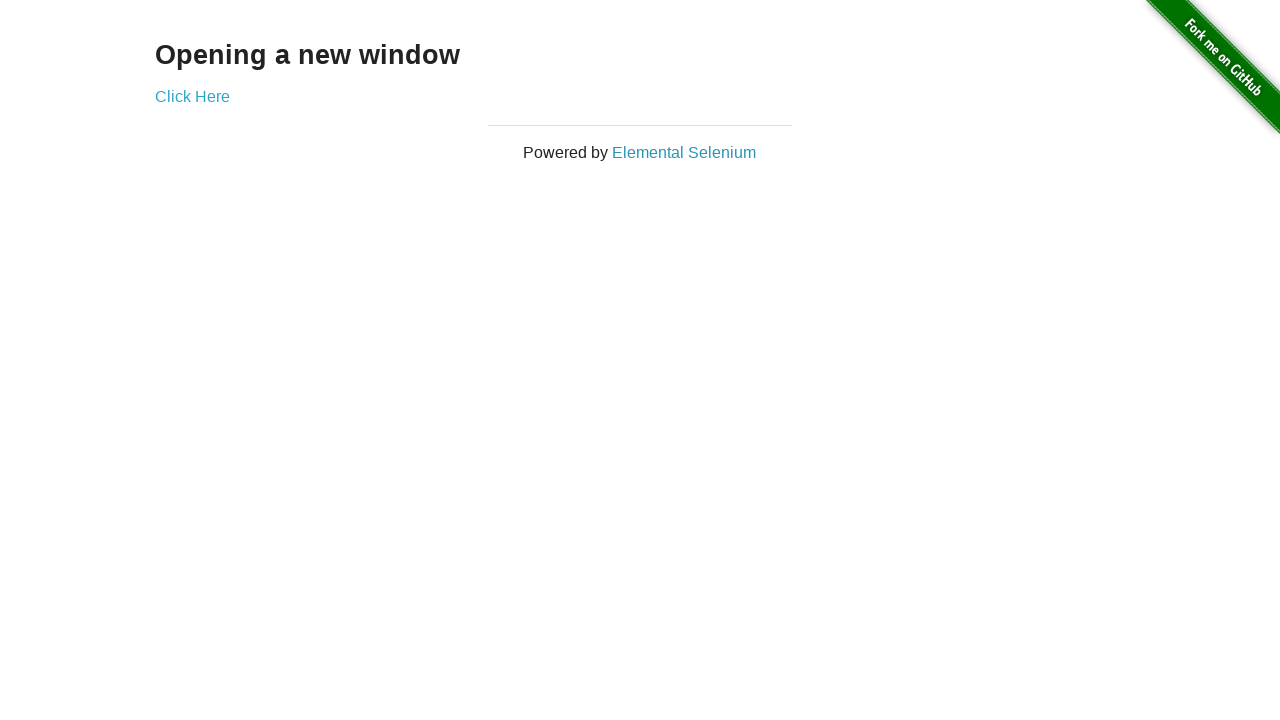

Waited 2 seconds for second new window to open
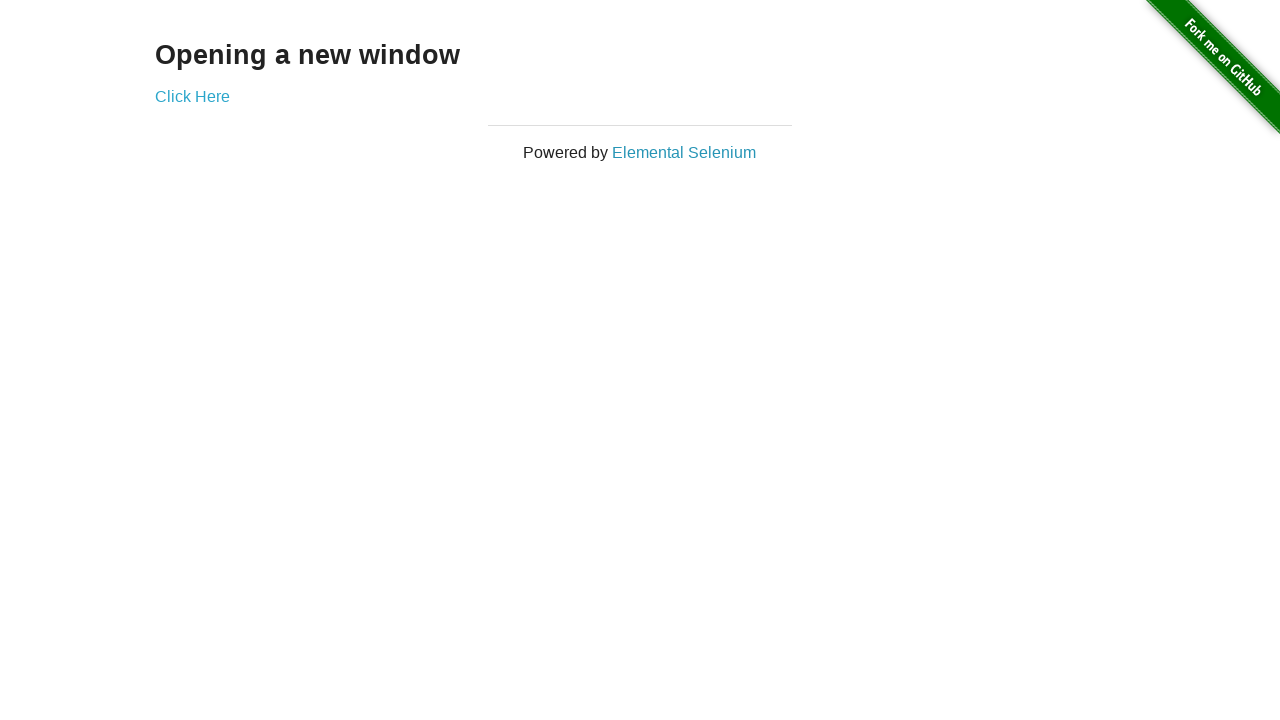

Retrieved all open pages/windows from context (3 total)
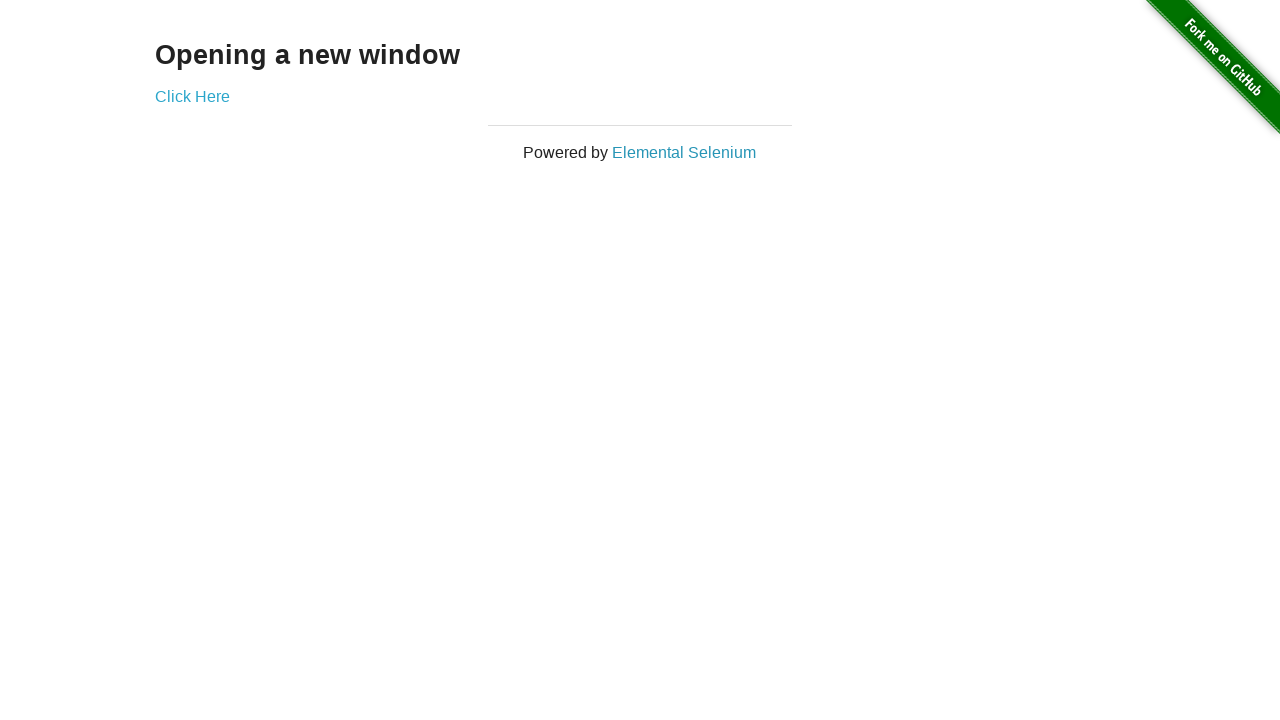

Identified and stored reference to parent window
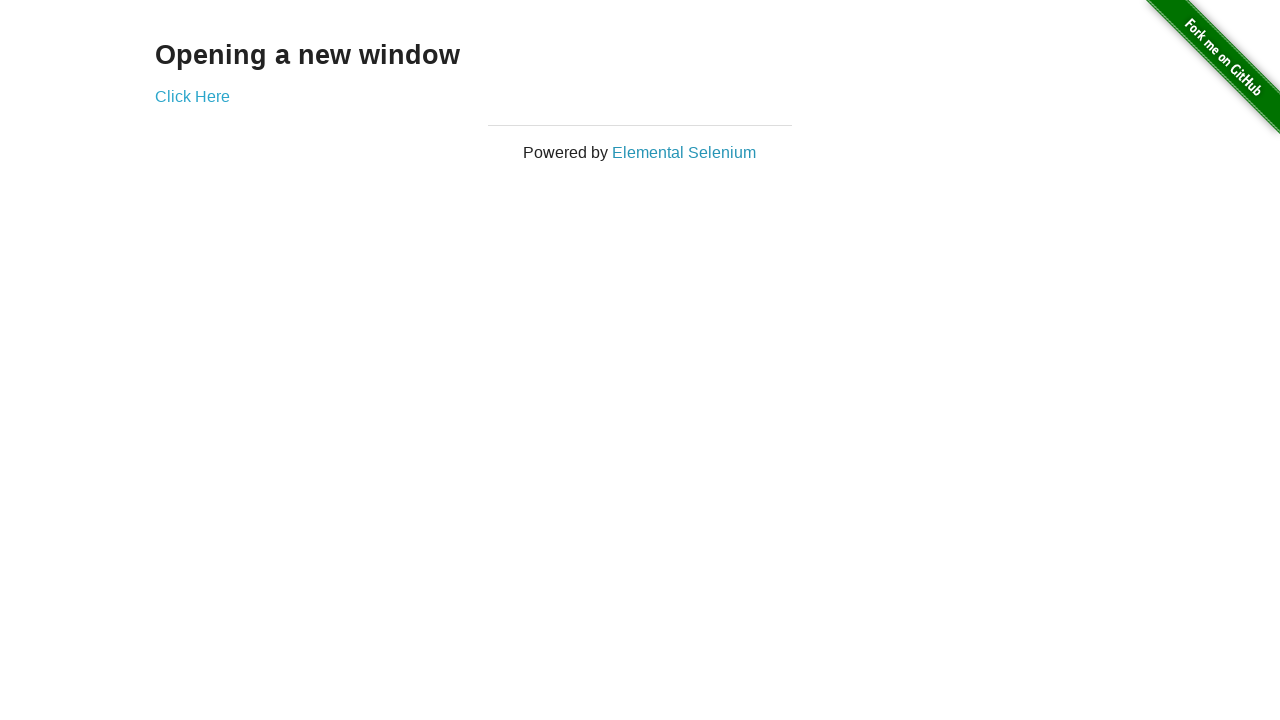

Closed a child window
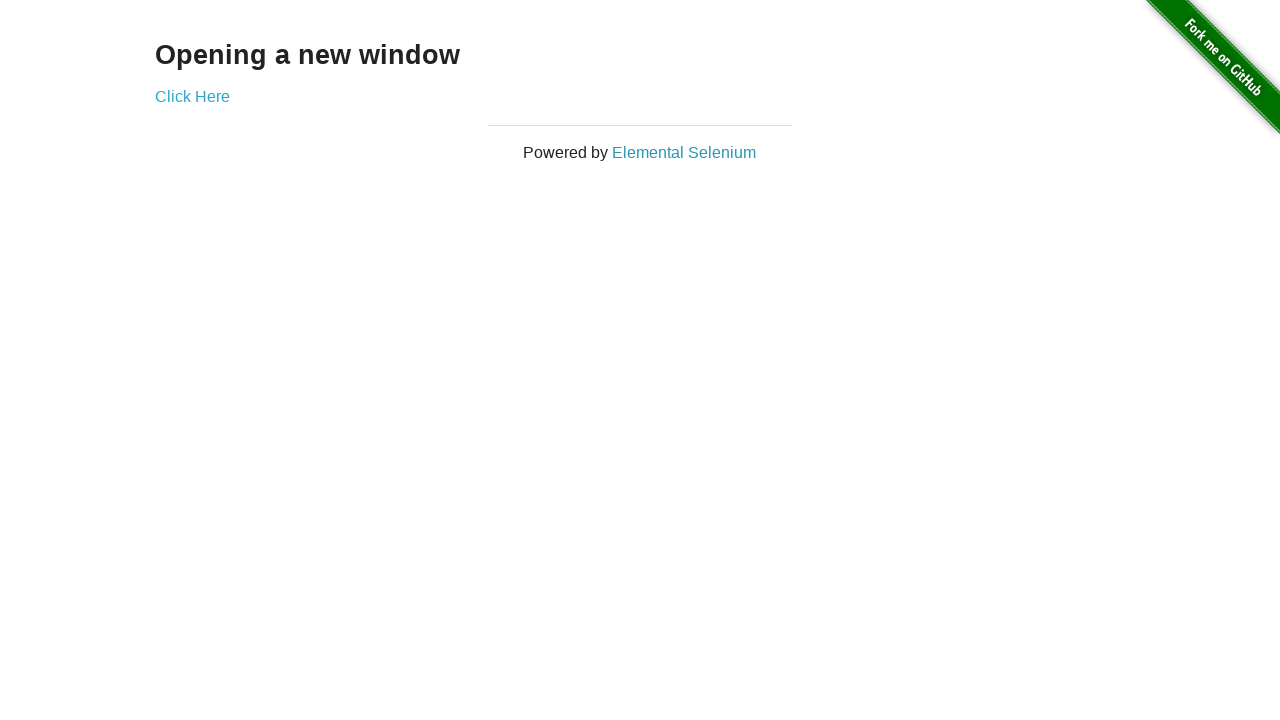

Closed a child window
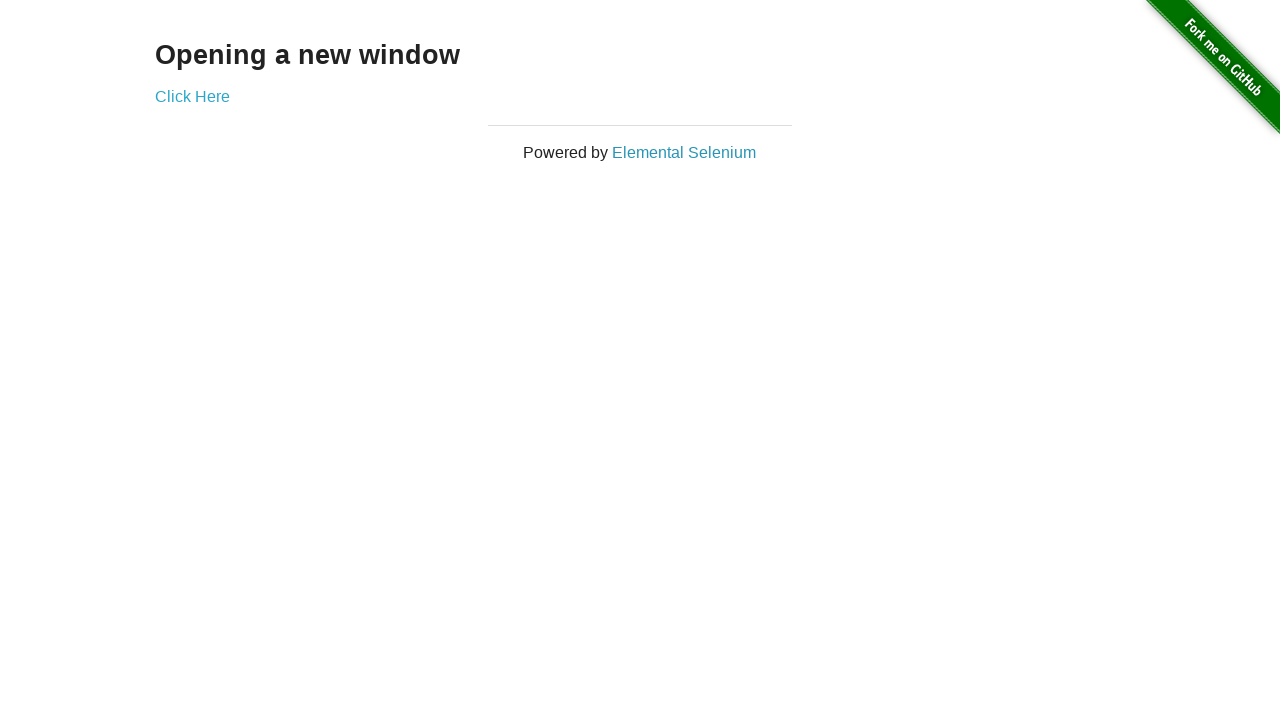

Brought parent window to front
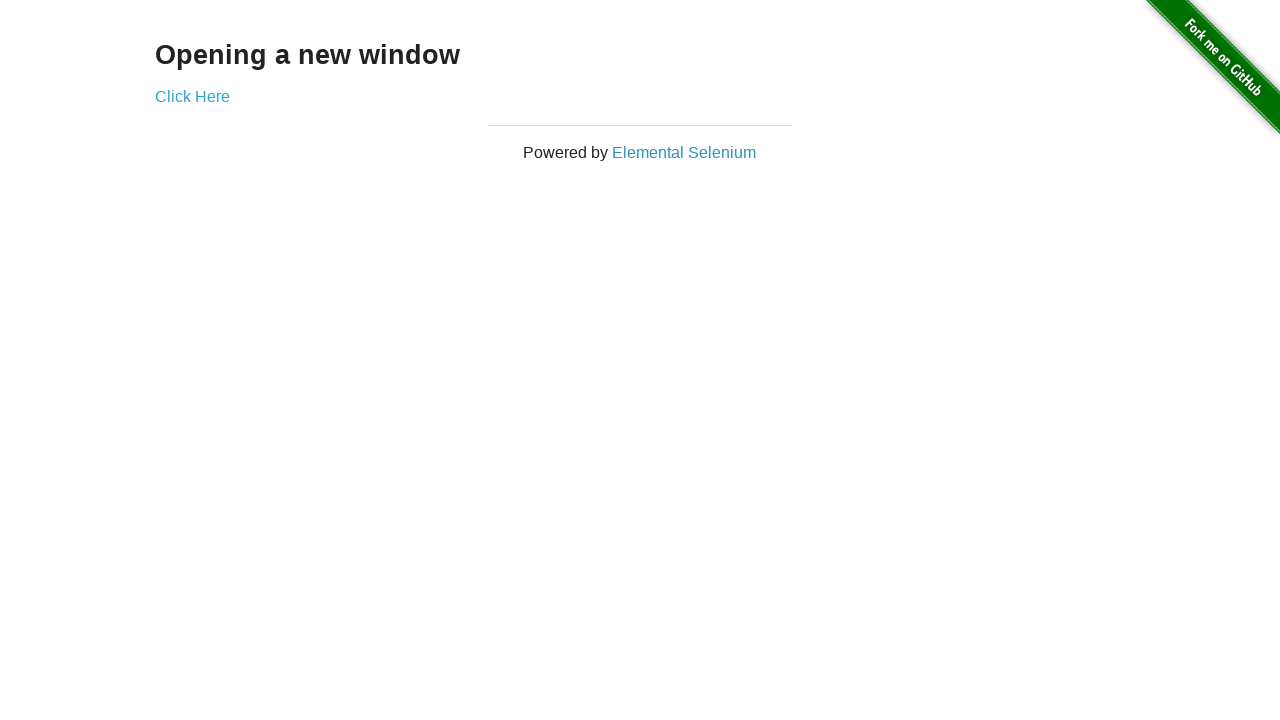

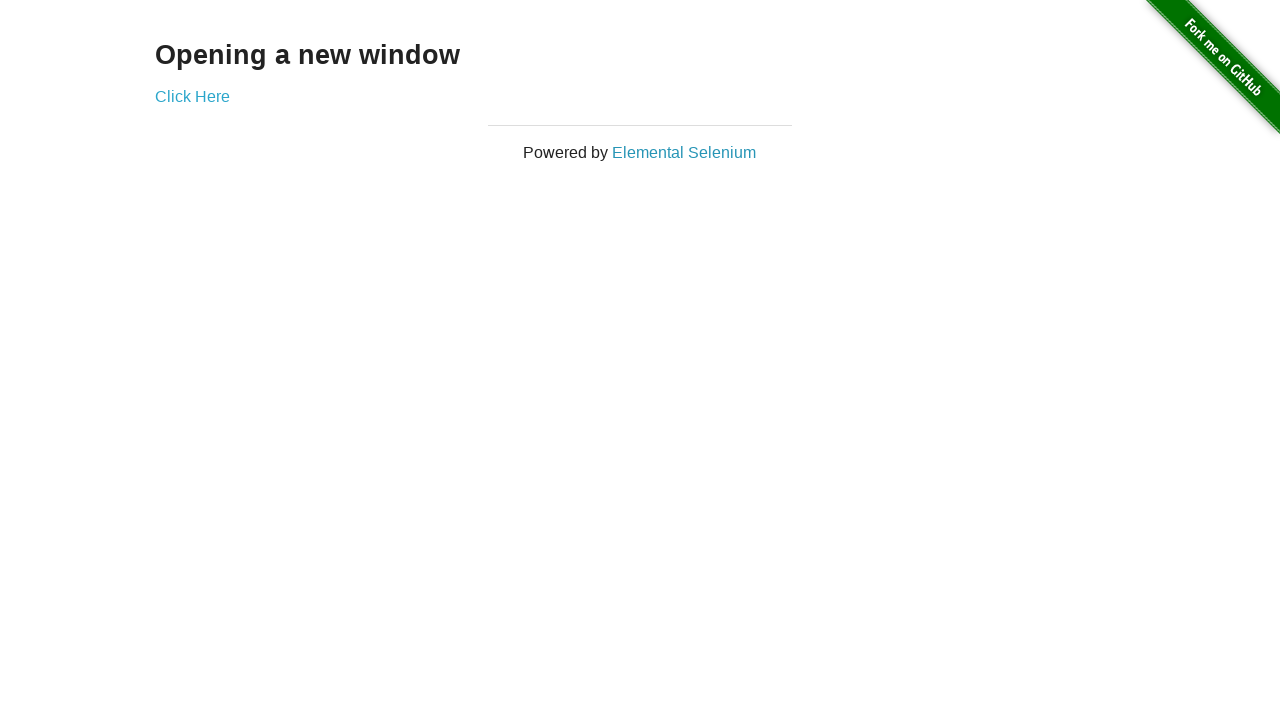